Tests clicking a button and verifying that a new element becomes visible as a result.

Starting URL: http://guinea-pig.webdriver.io/

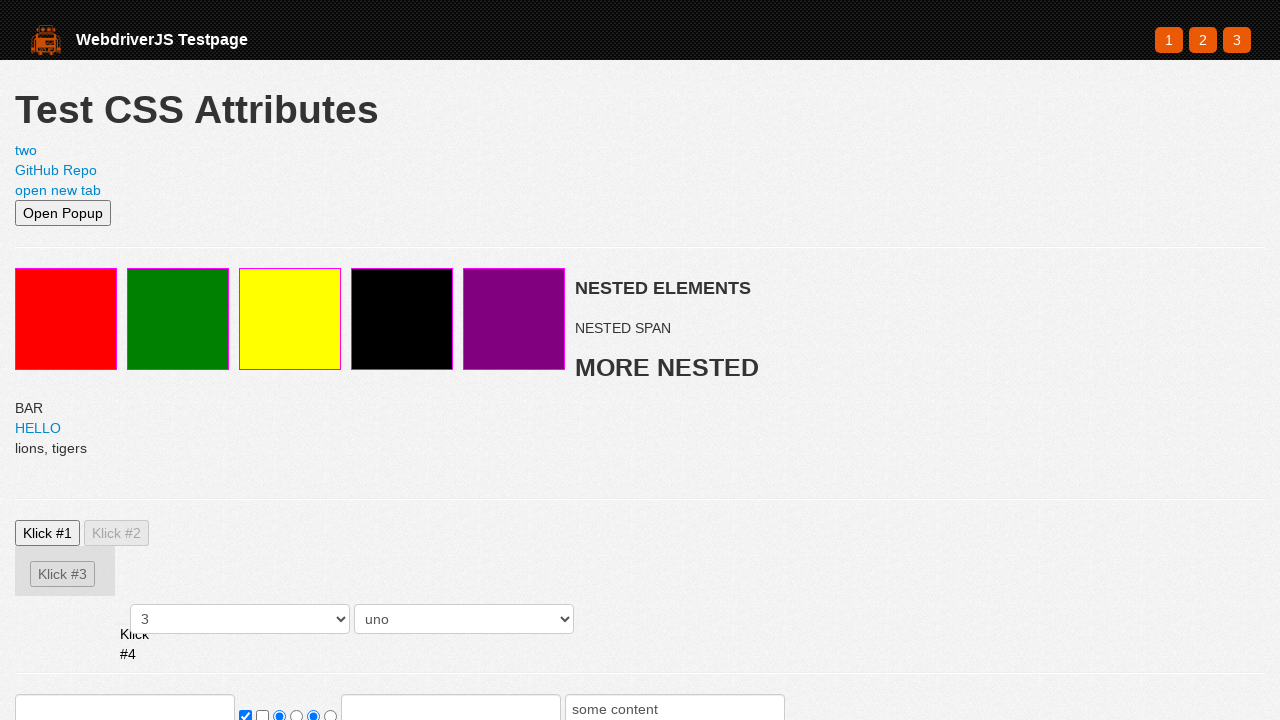

Clicked on button with class 'btn1' at (48, 533) on .btn1
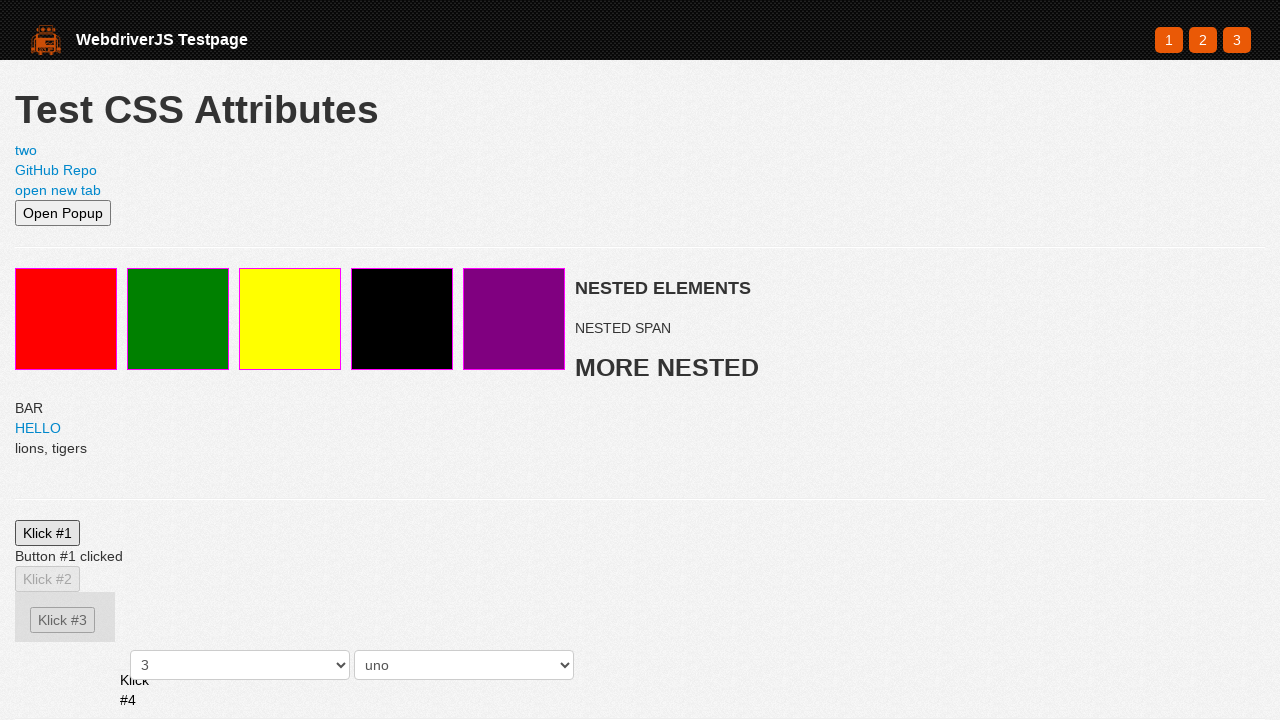

Verified that clicked indicator element became visible
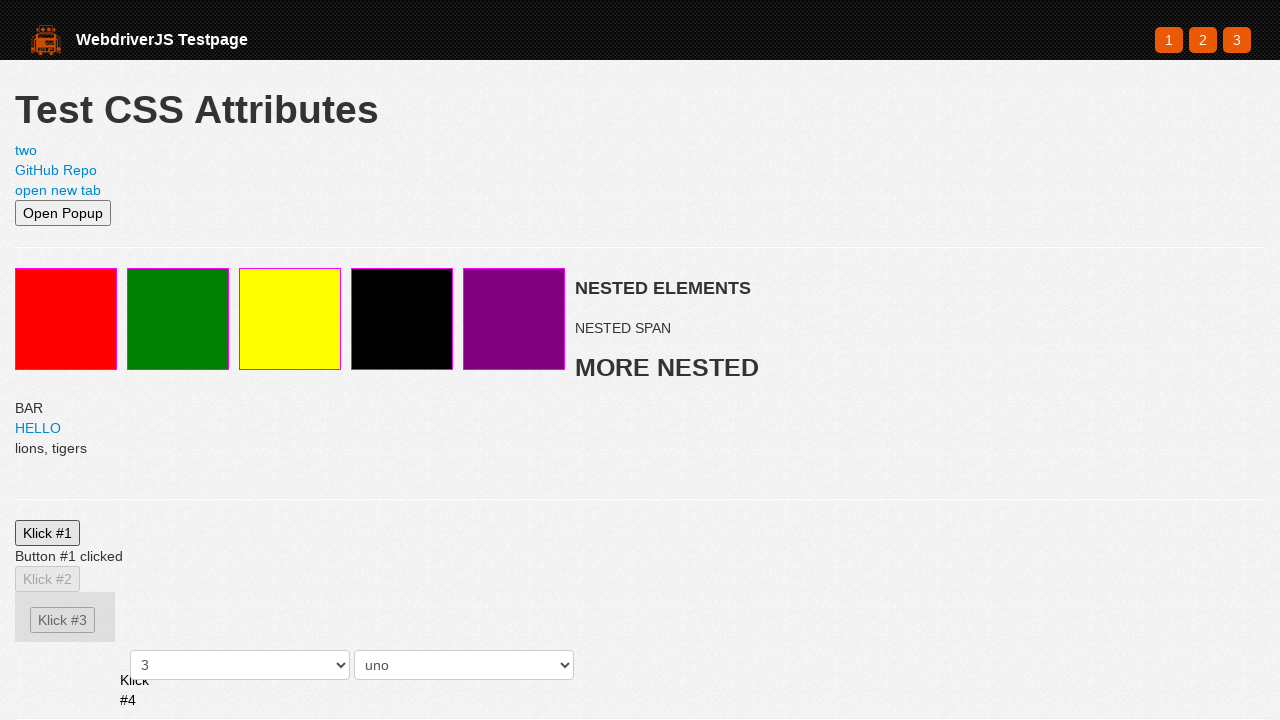

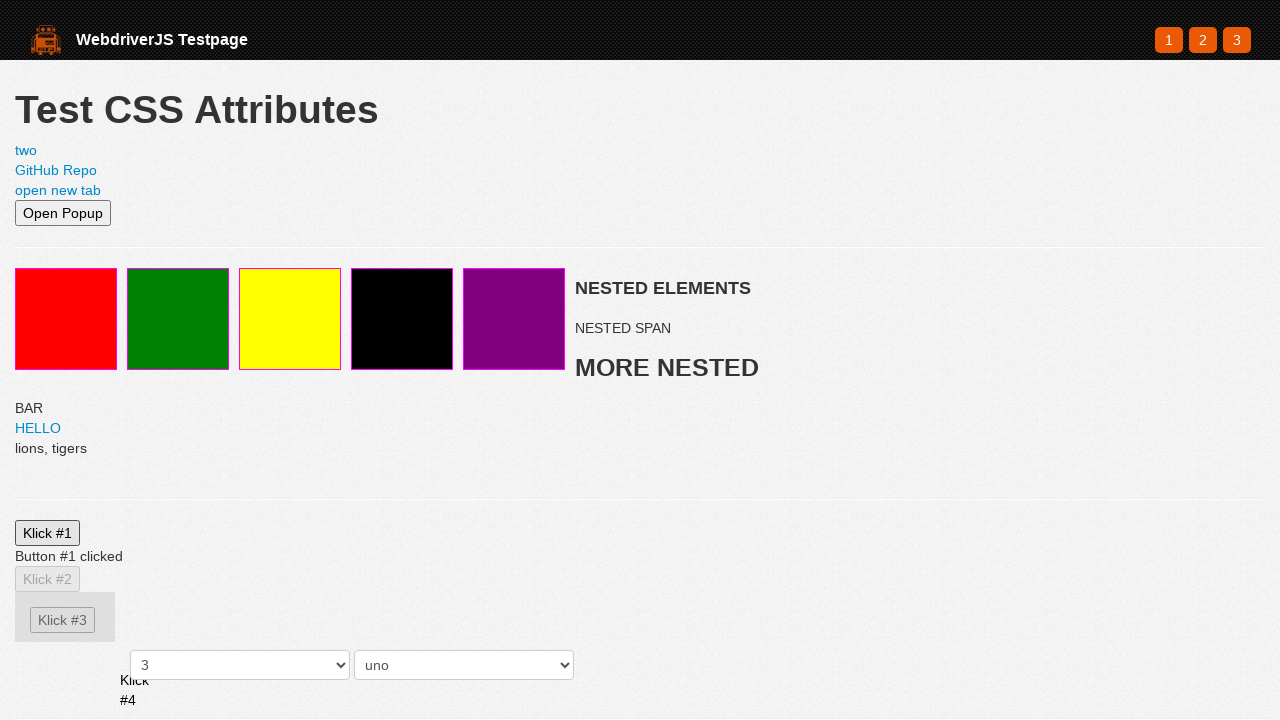